Tests JavaScript alert handling by clicking on a confirm alert button and accepting the alert dialog

Starting URL: https://the-internet.herokuapp.com/javascript_alerts

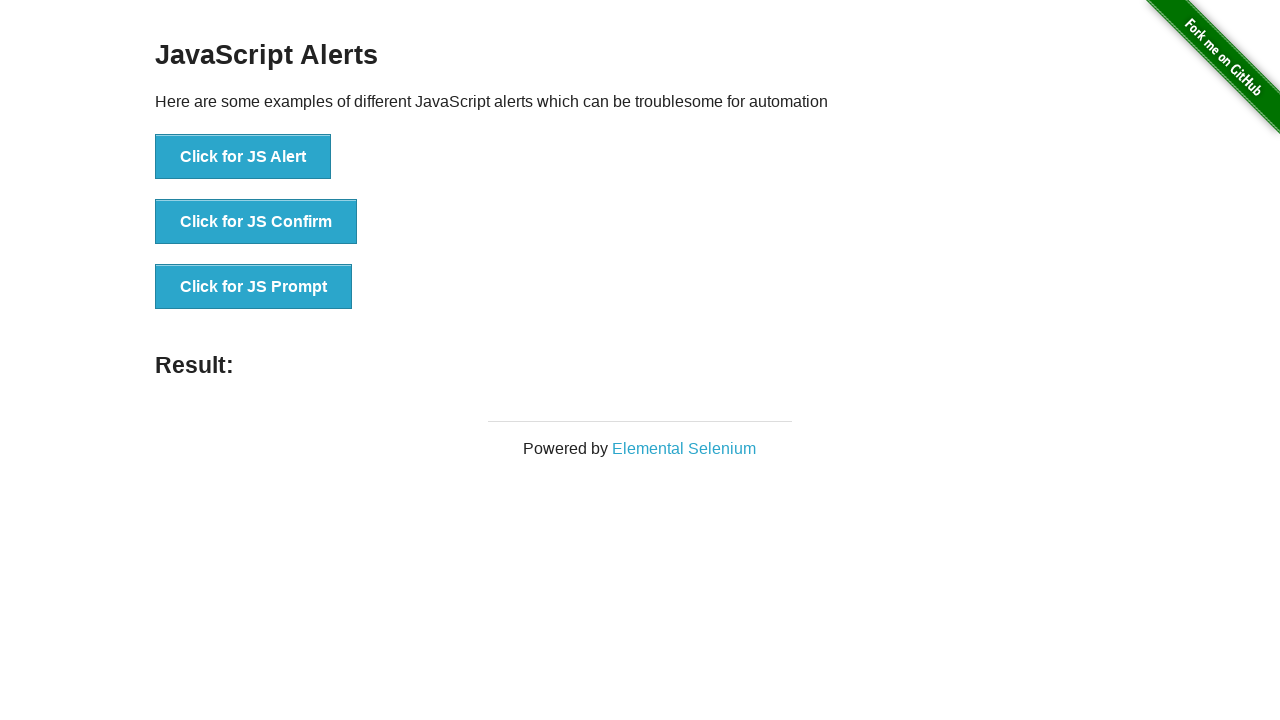

Set up dialog handler to accept alert
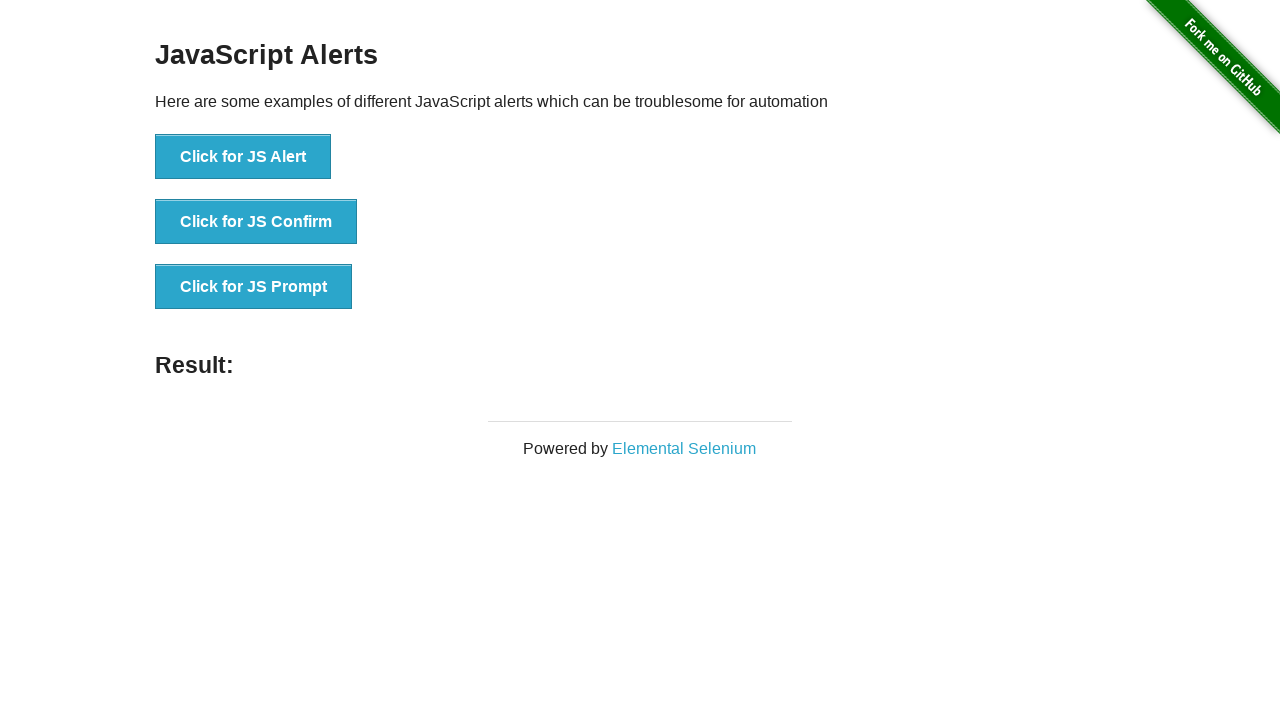

Clicked confirm alert button at (256, 222) on xpath=//*[@id="content"]/div/ul/li[2]/button
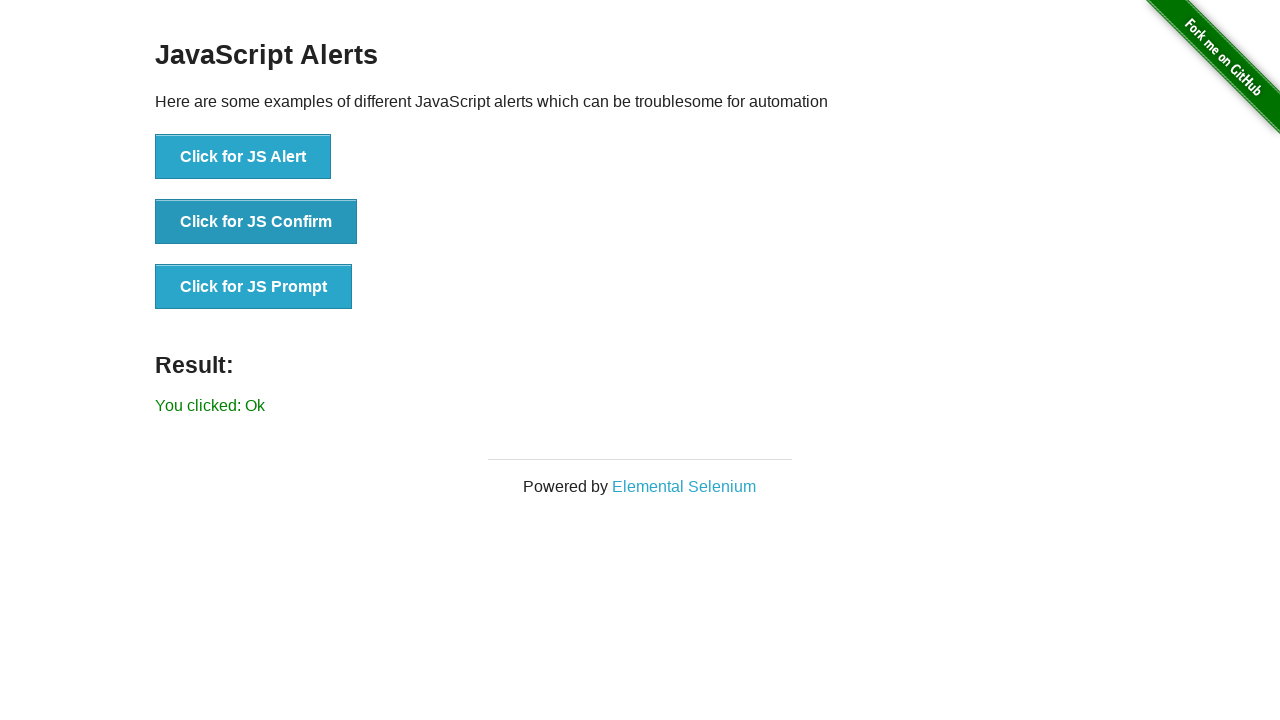

Alert dialog was accepted and result appeared
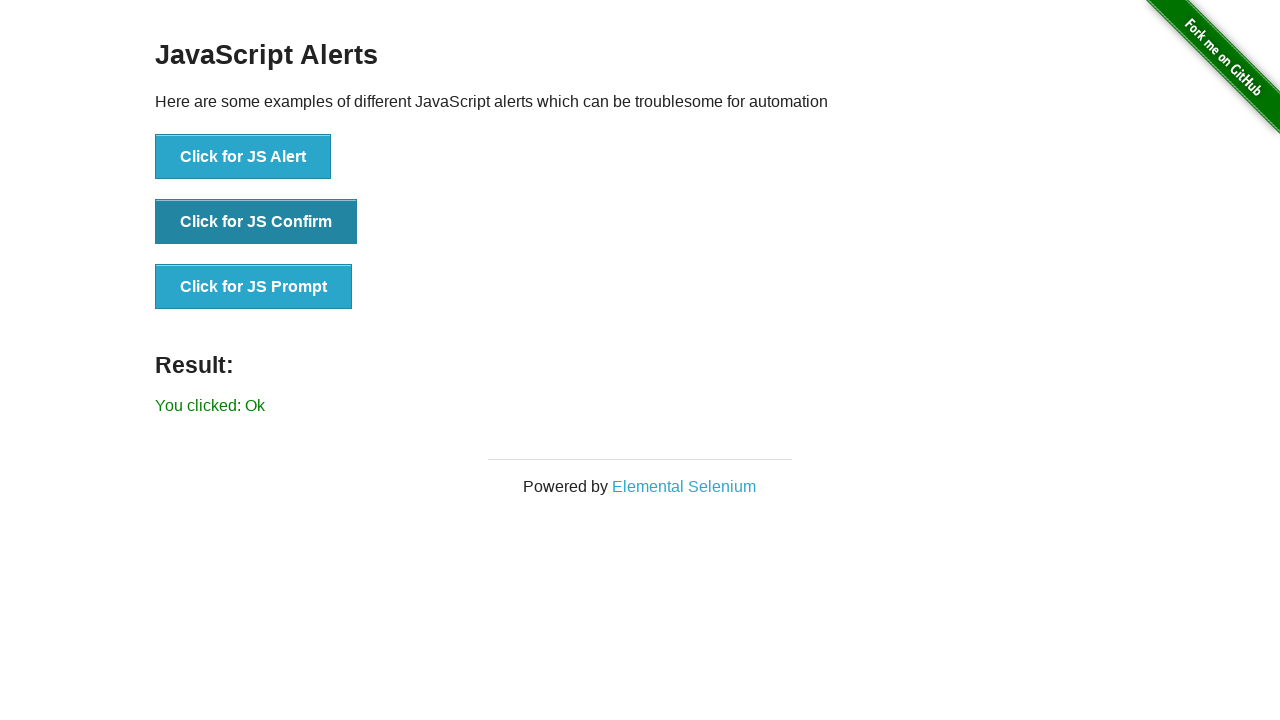

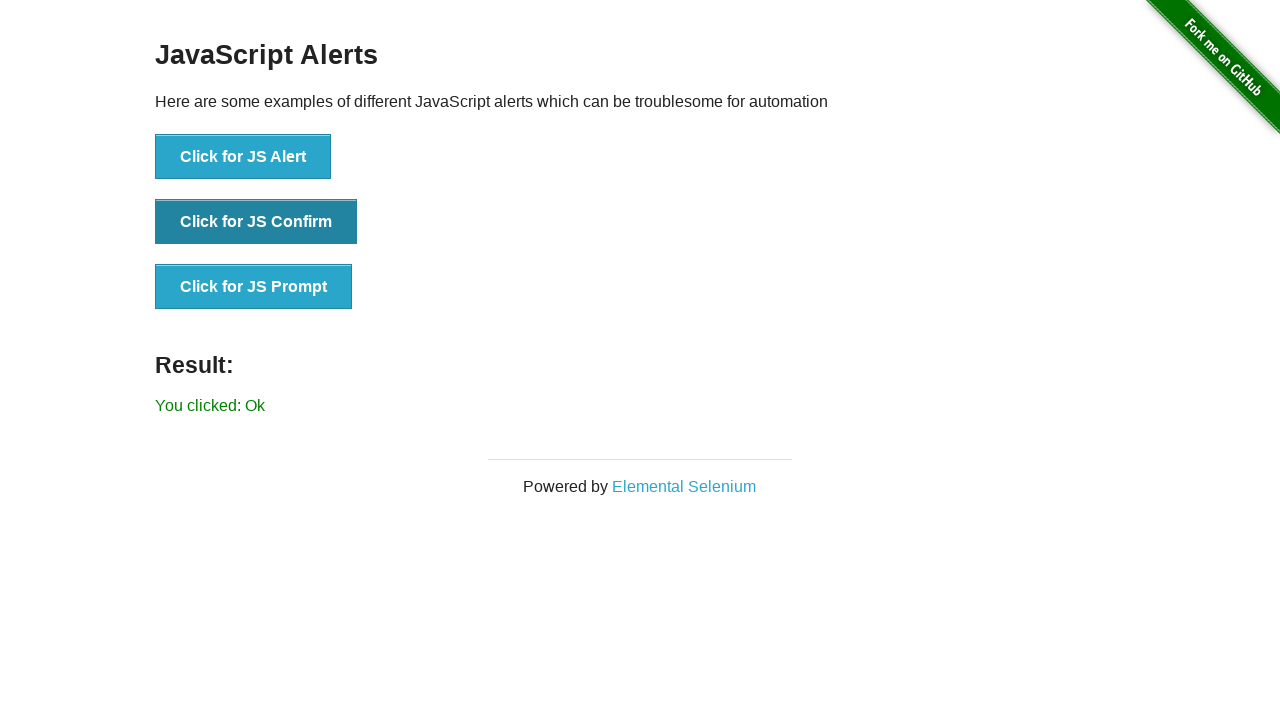